Tests adding multiple products to a shopping cart by searching for each product, setting the quantity, and clicking the Add to Cart button. The test adds Cucumber (qty 5), Carrot (qty 8), Tomato (qty 13), and Mushroom (qty 2).

Starting URL: https://rahulshettyacademy.com/seleniumPractise/#

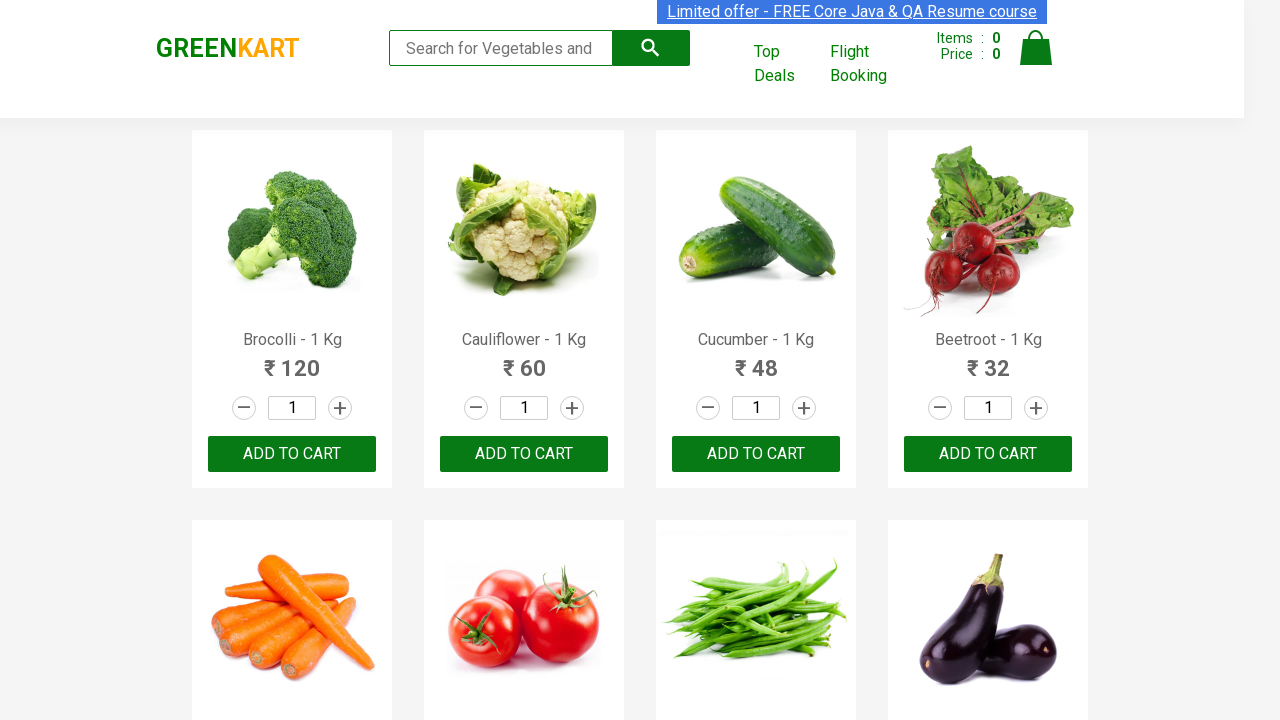

Waited for products to load on the page
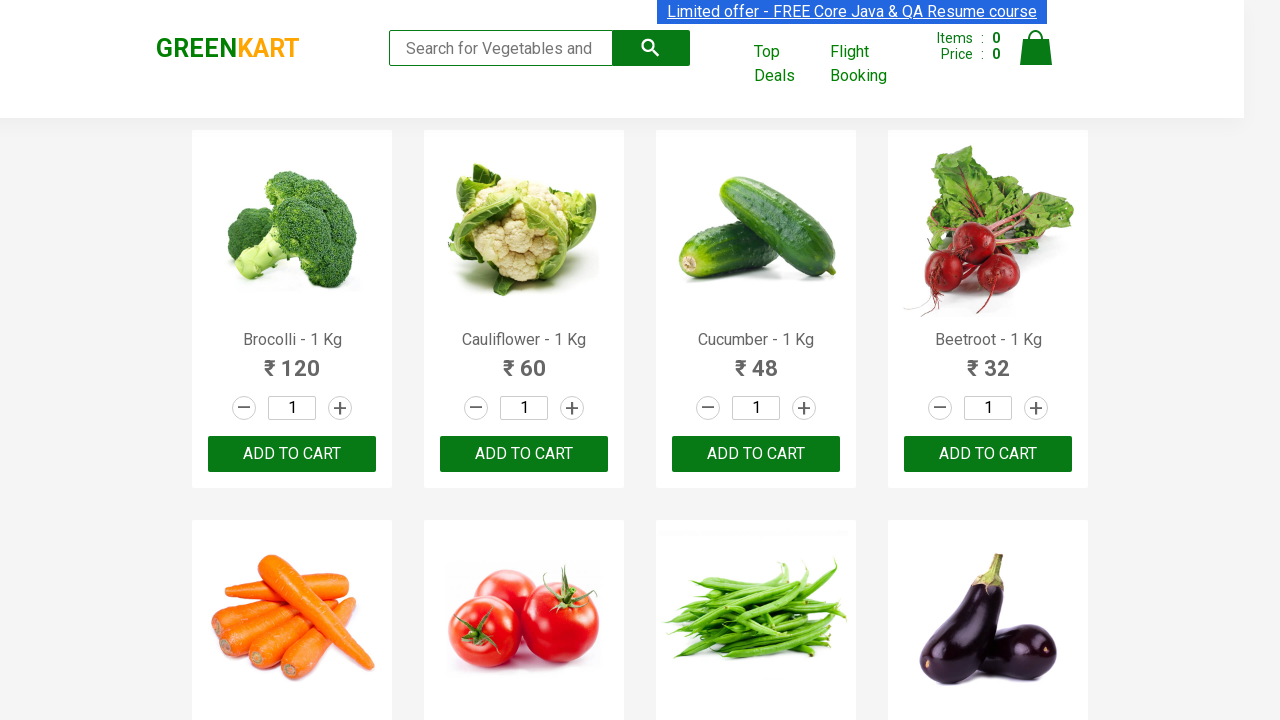

Clicked quantity input for Cucumber at (756, 408) on xpath=//div[@class='products']/div[@class='product']/h4[contains(text(), 'Cucumb
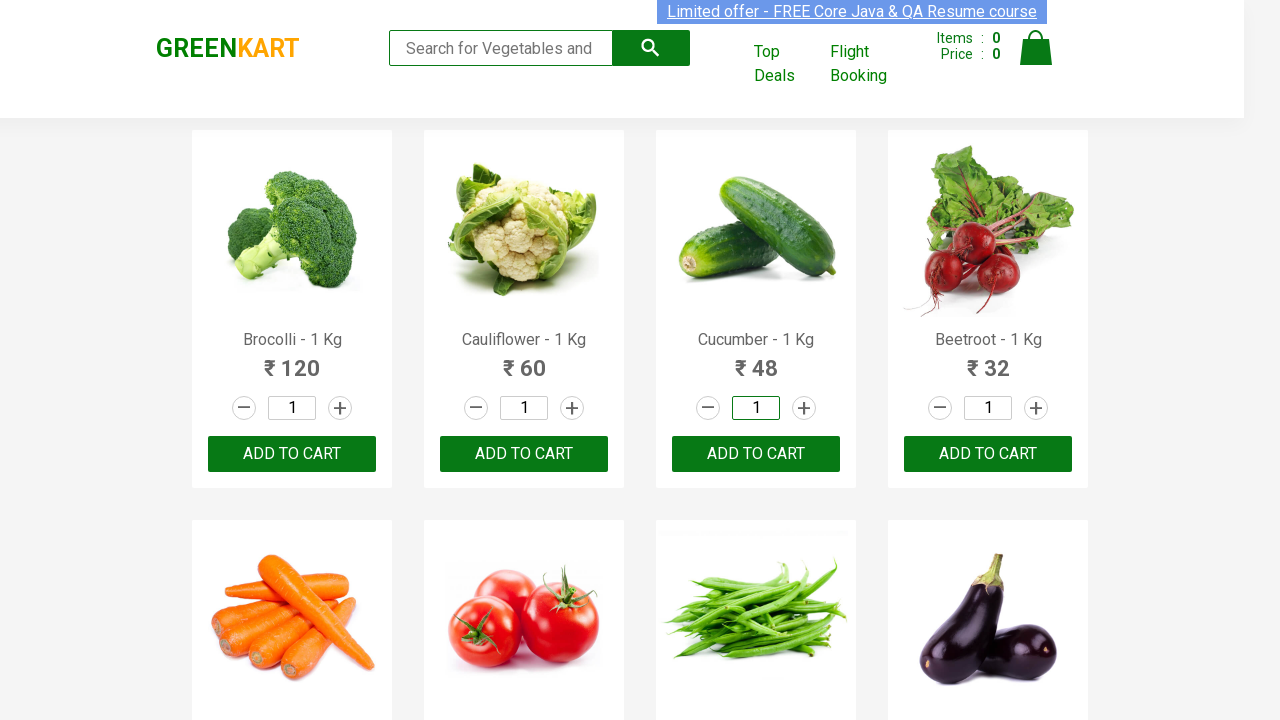

Selected all text in quantity field for Cucumber on xpath=//div[@class='products']/div[@class='product']/h4[contains(text(), 'Cucumb
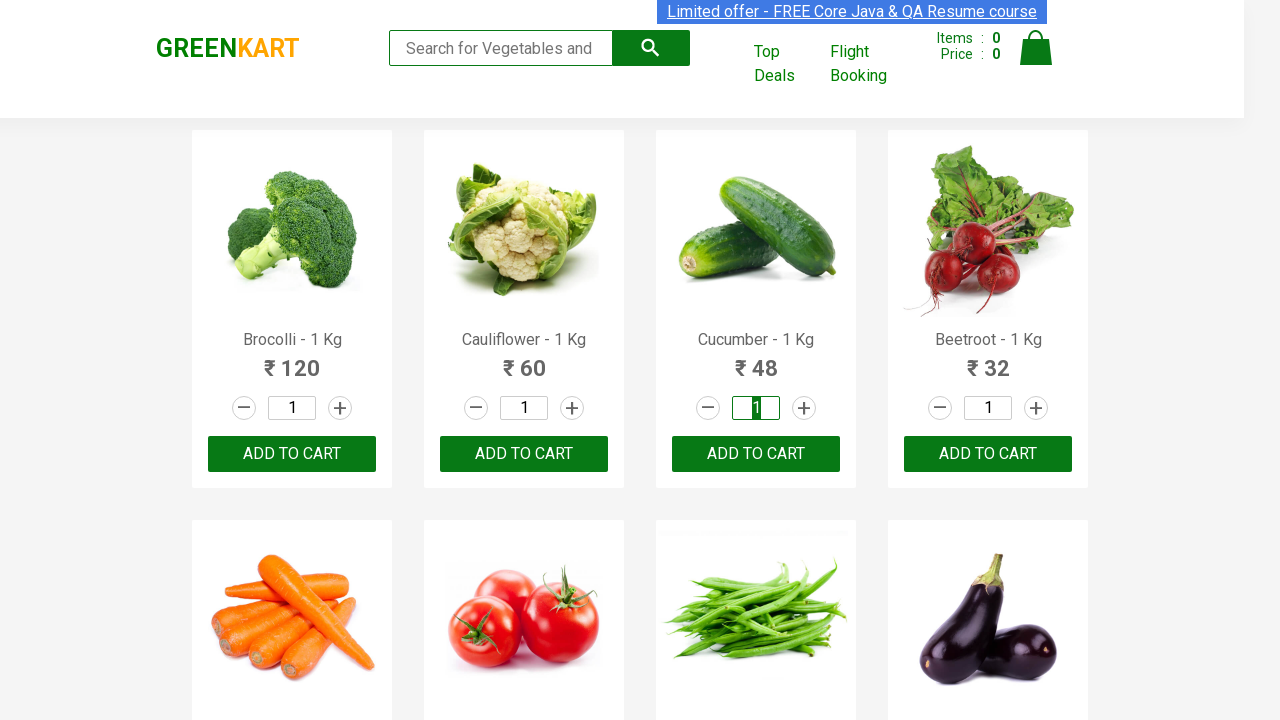

Cleared quantity field for Cucumber on xpath=//div[@class='products']/div[@class='product']/h4[contains(text(), 'Cucumb
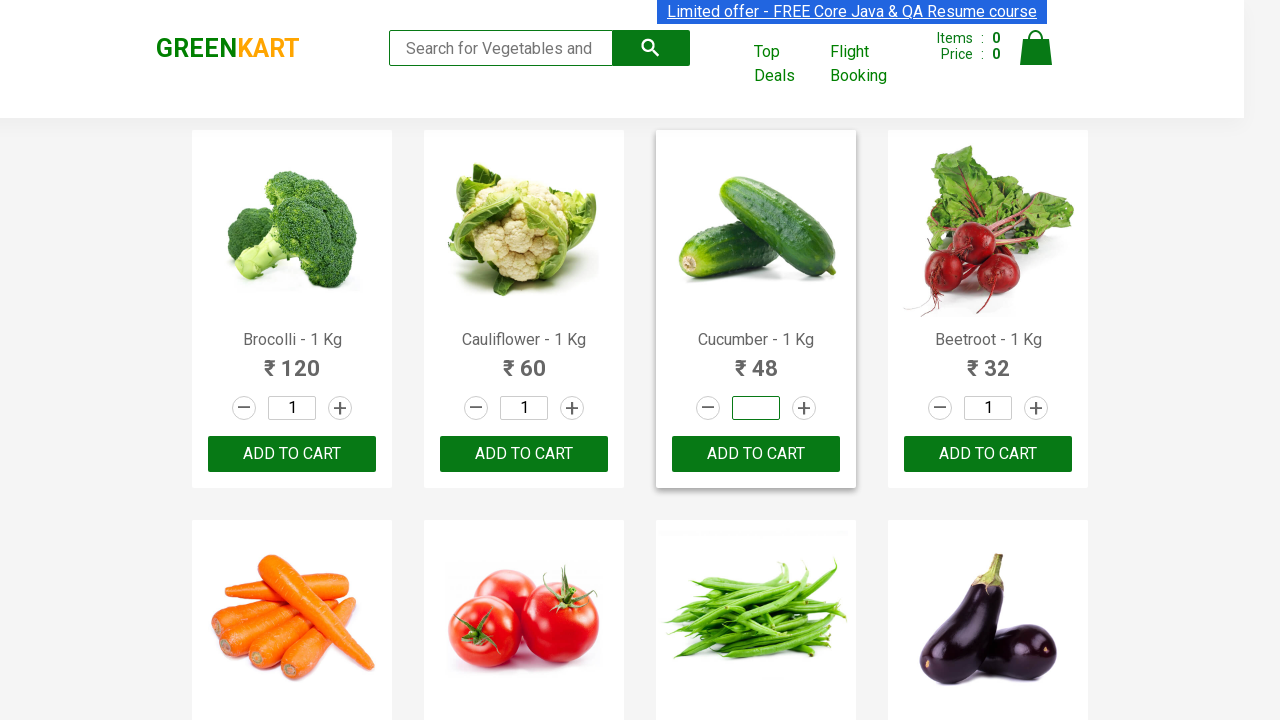

Entered quantity 5 for Cucumber on xpath=//div[@class='products']/div[@class='product']/h4[contains(text(), 'Cucumb
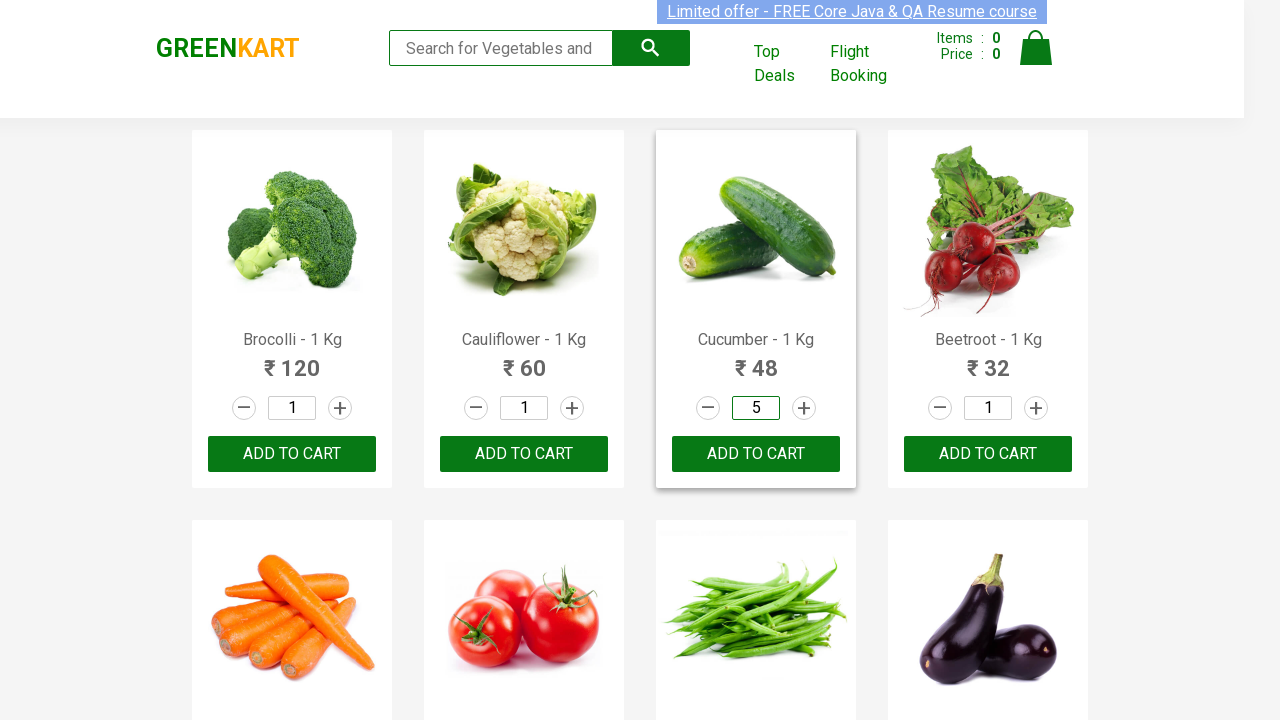

Clicked Add to Cart button for Cucumber at (756, 454) on xpath=//div[@class='products']/div[@class='product']/h4[contains(text(), 'Cucumb
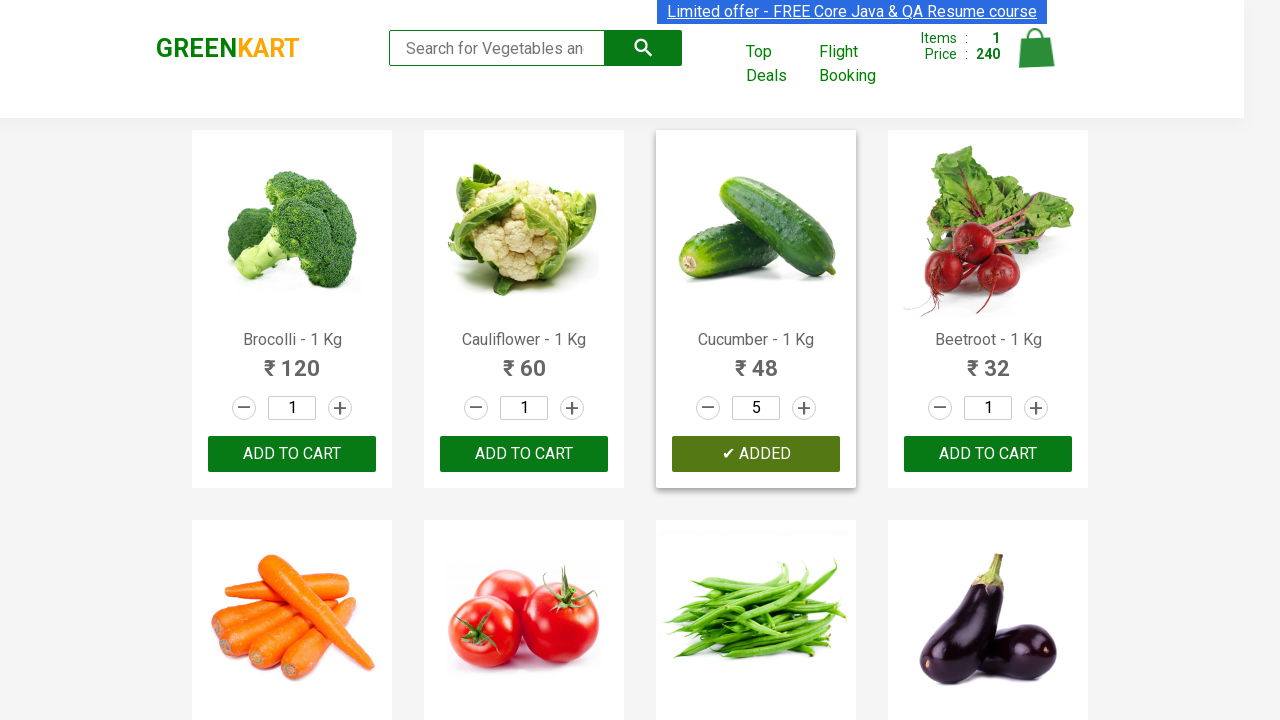

Waited for cart update after adding Cucumber
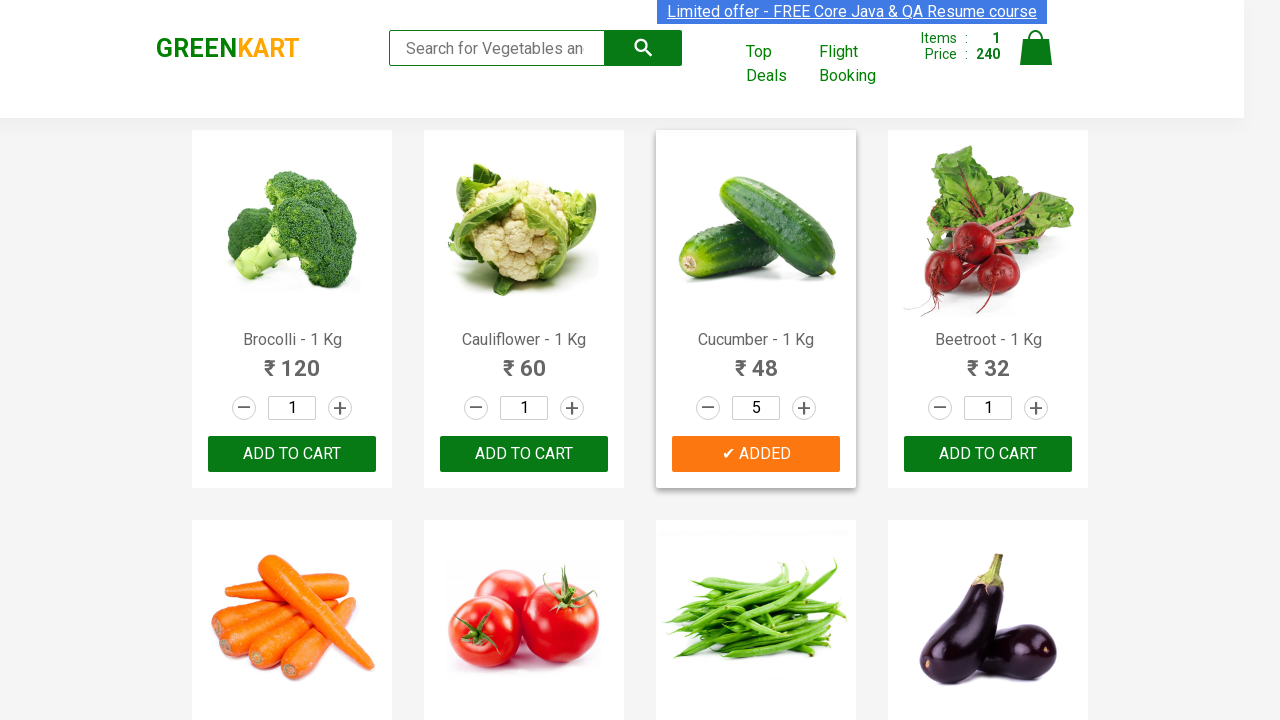

Clicked quantity input for Carrot at (292, 360) on xpath=//div[@class='products']/div[@class='product']/h4[contains(text(), 'Carrot
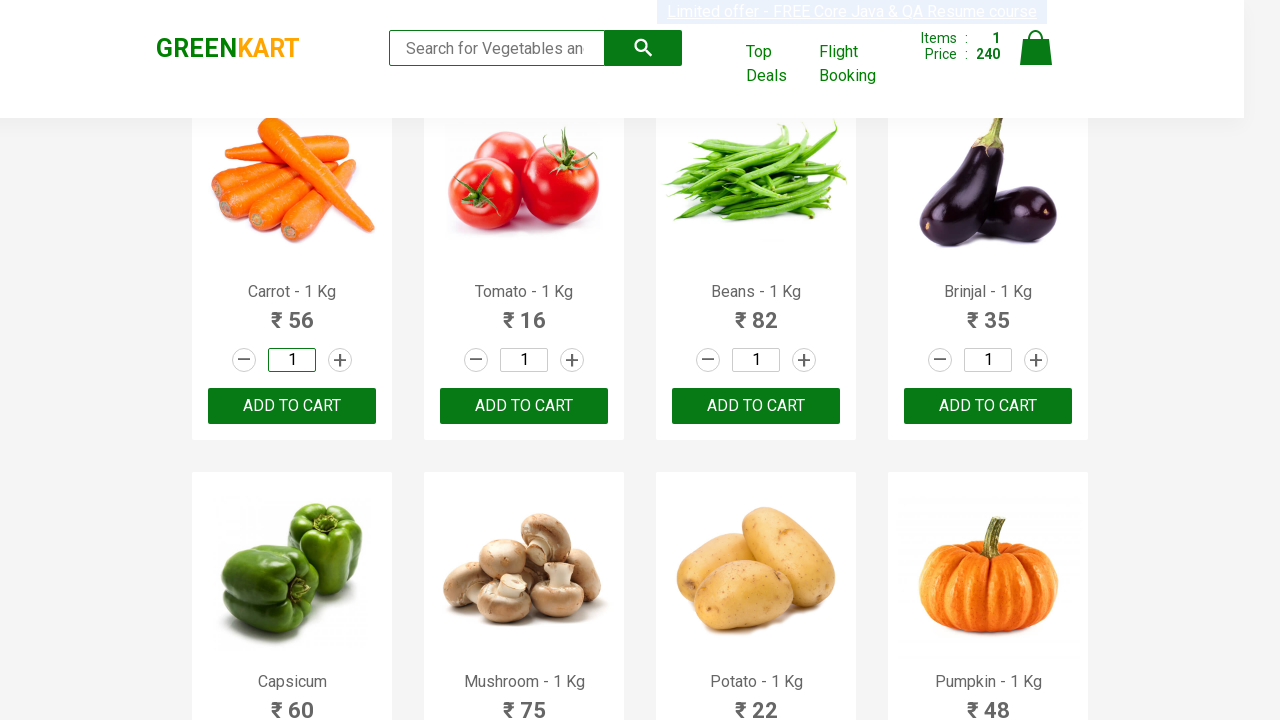

Selected all text in quantity field for Carrot on xpath=//div[@class='products']/div[@class='product']/h4[contains(text(), 'Carrot
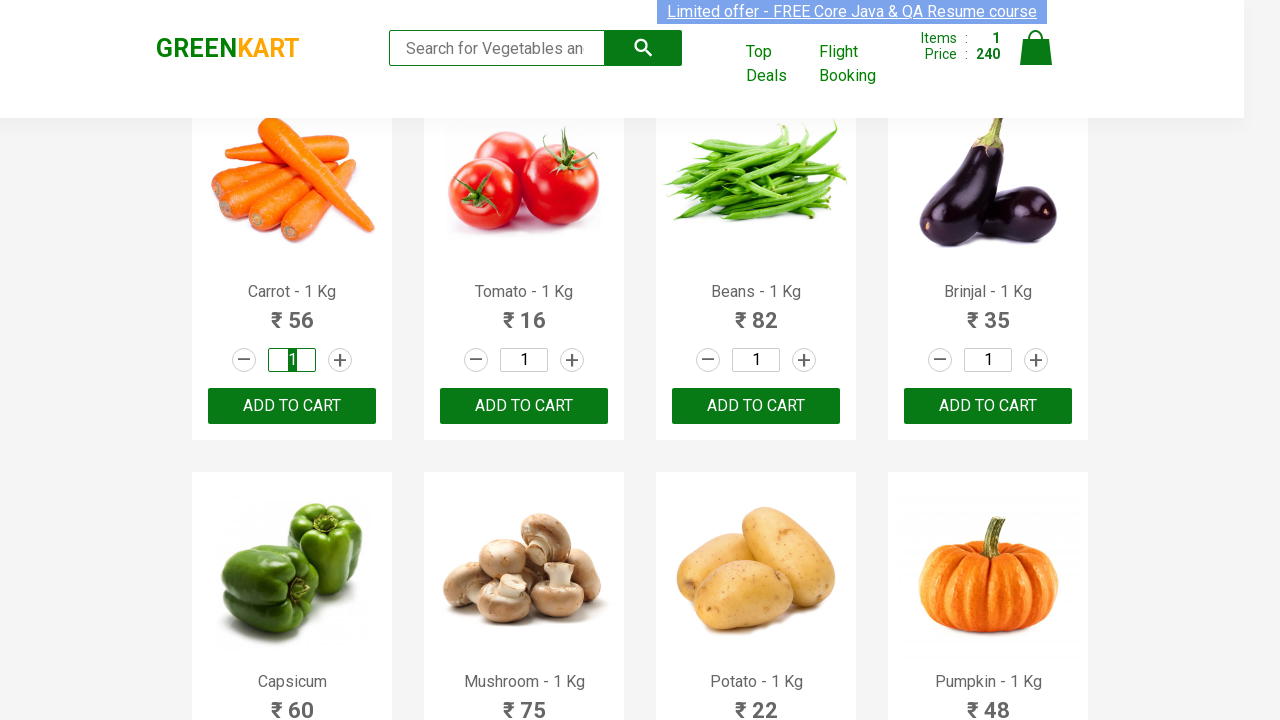

Cleared quantity field for Carrot on xpath=//div[@class='products']/div[@class='product']/h4[contains(text(), 'Carrot
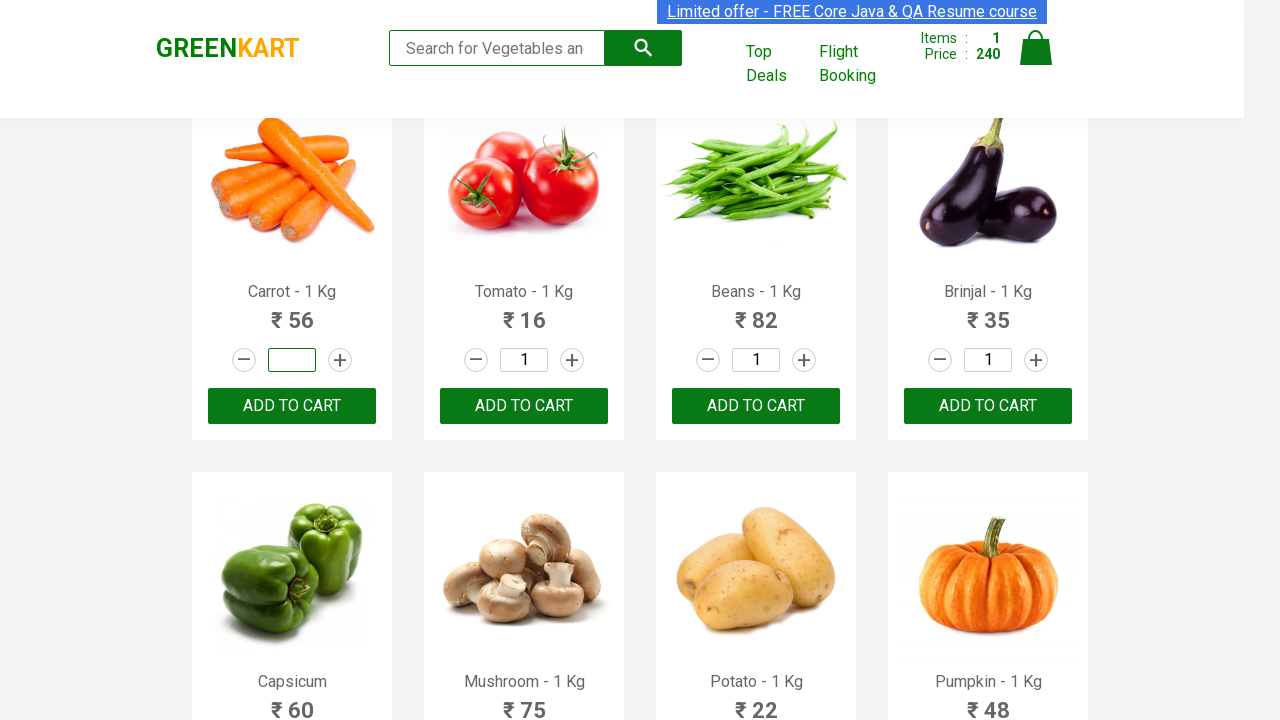

Entered quantity 8 for Carrot on xpath=//div[@class='products']/div[@class='product']/h4[contains(text(), 'Carrot
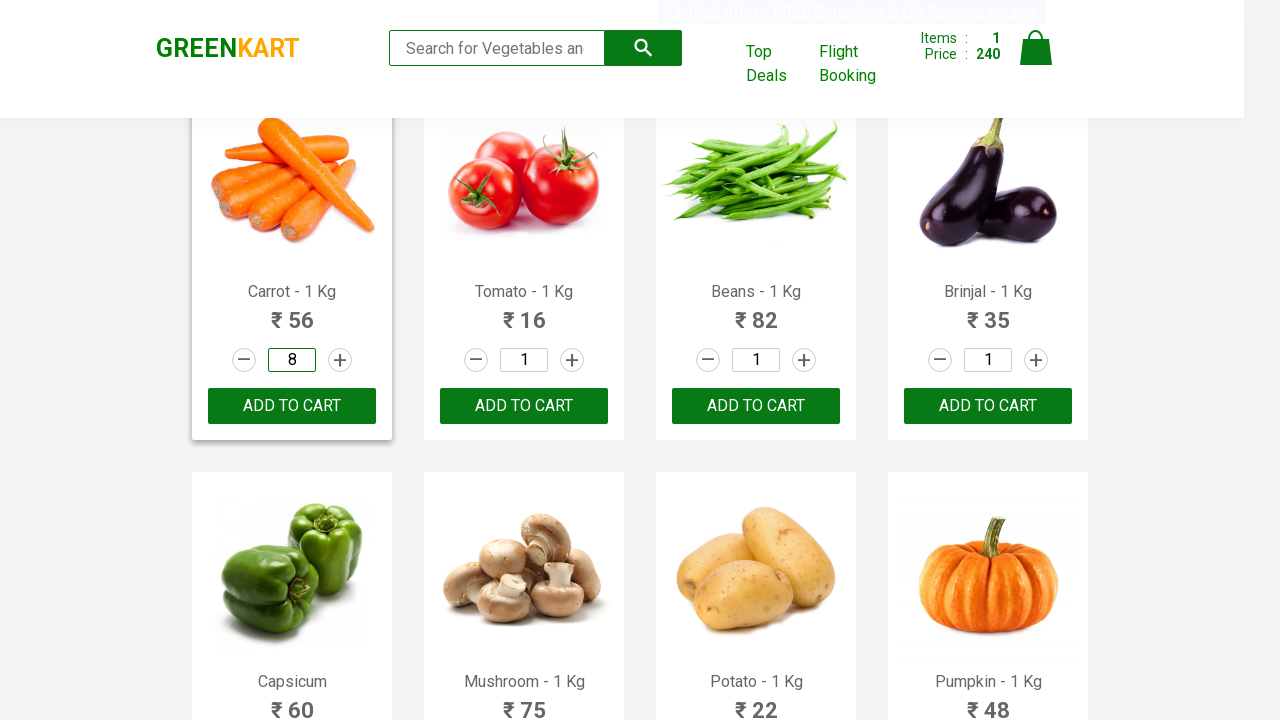

Clicked Add to Cart button for Carrot at (292, 406) on xpath=//div[@class='products']/div[@class='product']/h4[contains(text(), 'Carrot
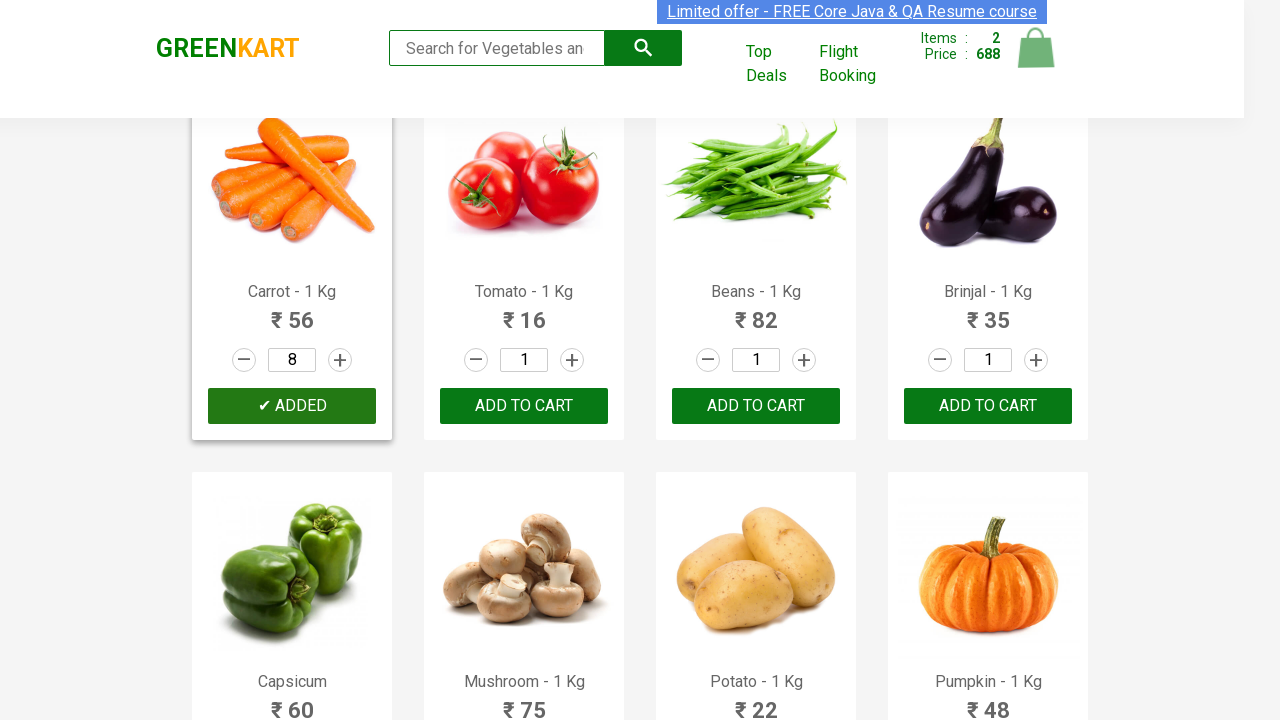

Waited for cart update after adding Carrot
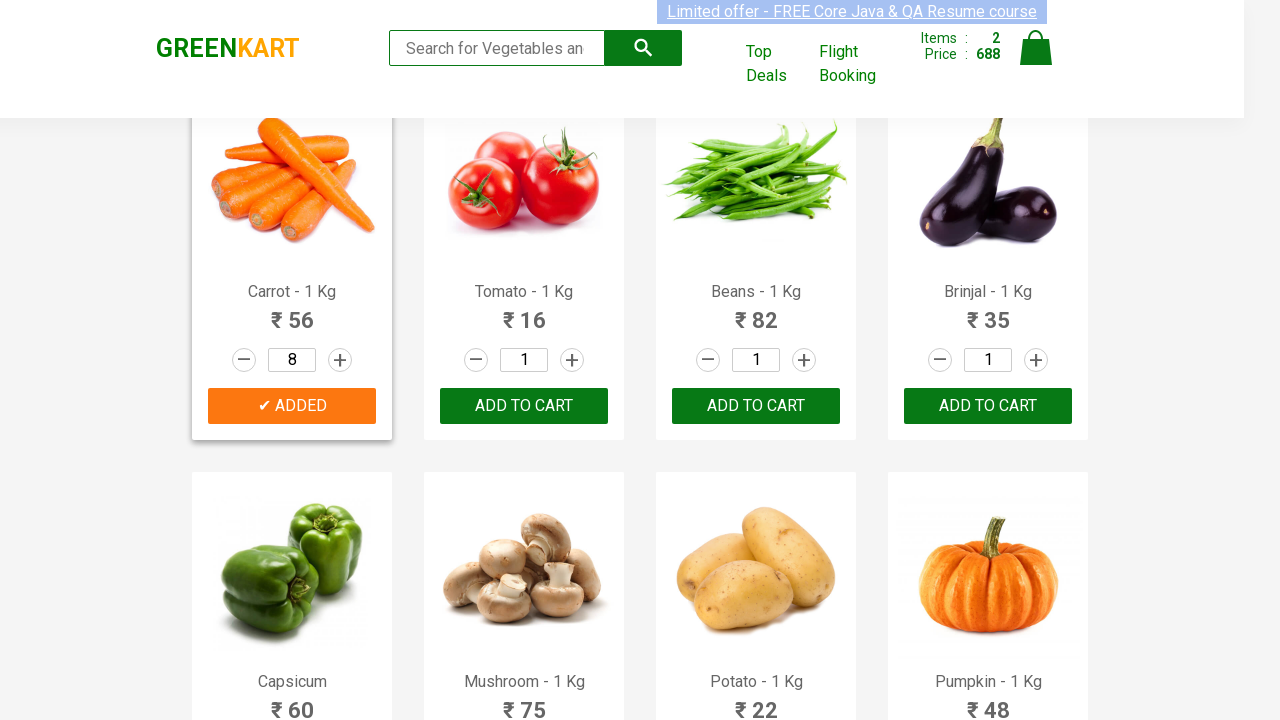

Clicked quantity input for Tomato at (524, 360) on xpath=//div[@class='products']/div[@class='product']/h4[contains(text(), 'Tomato
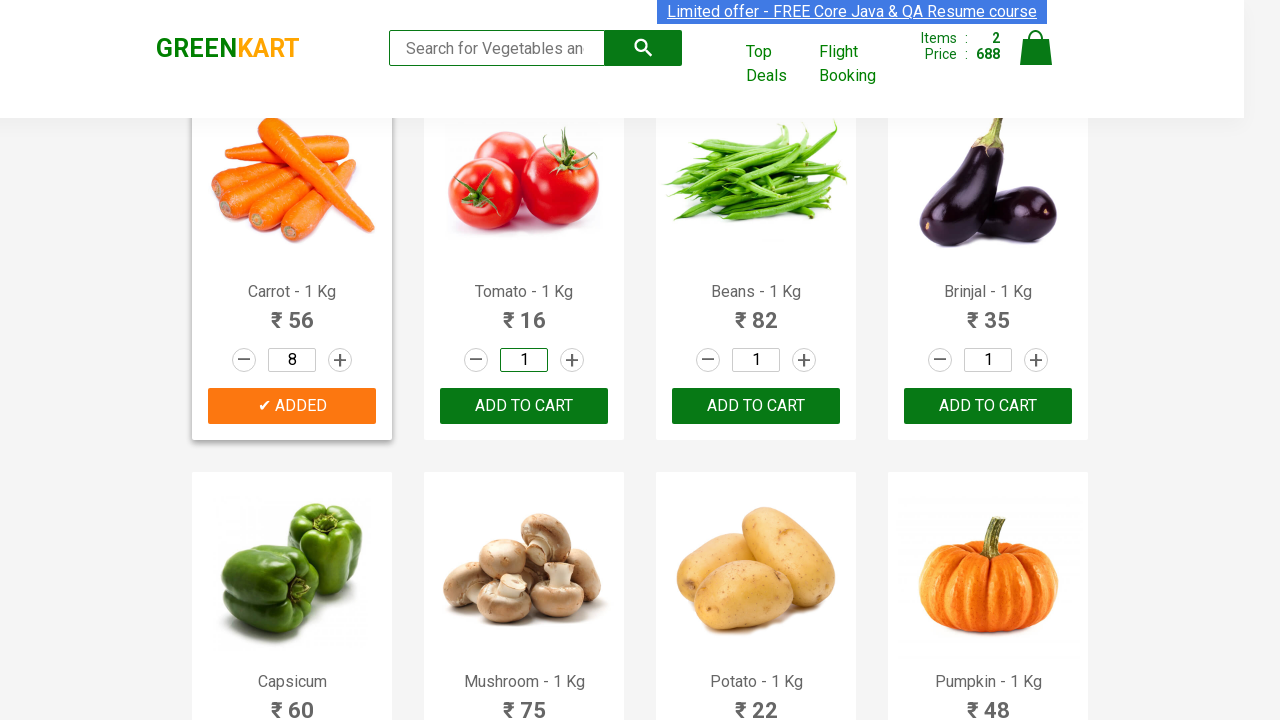

Selected all text in quantity field for Tomato on xpath=//div[@class='products']/div[@class='product']/h4[contains(text(), 'Tomato
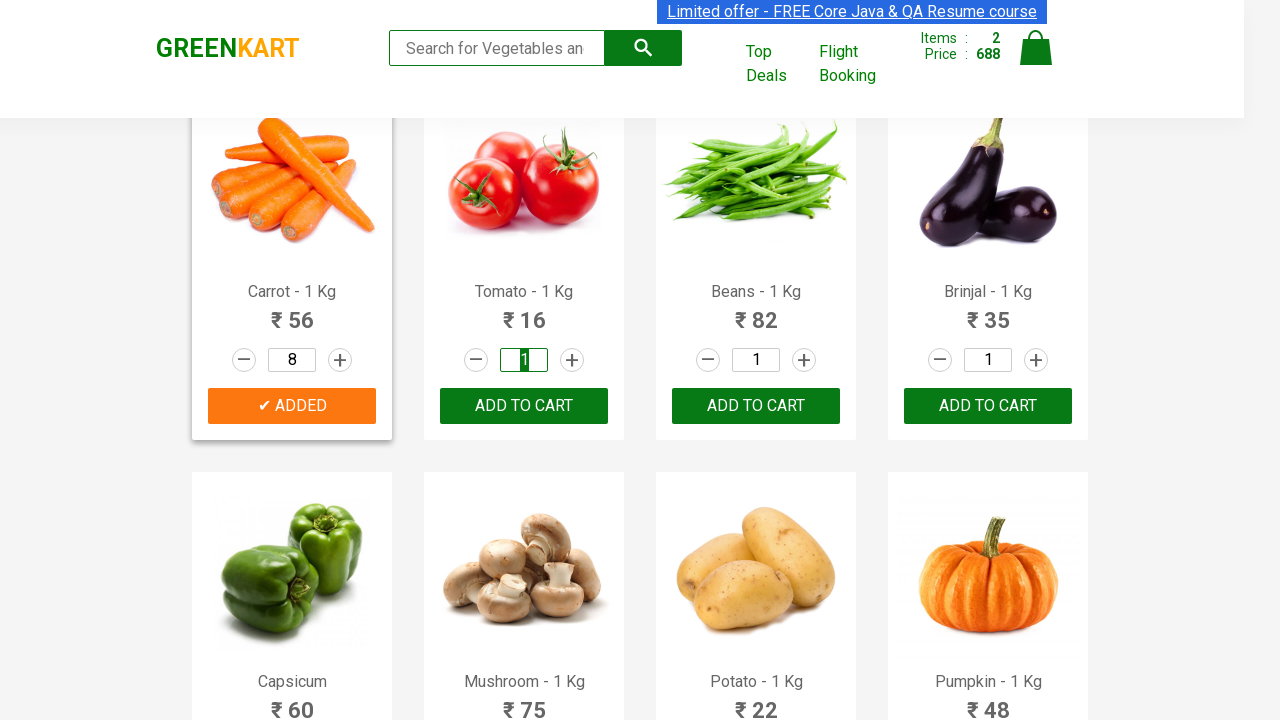

Cleared quantity field for Tomato on xpath=//div[@class='products']/div[@class='product']/h4[contains(text(), 'Tomato
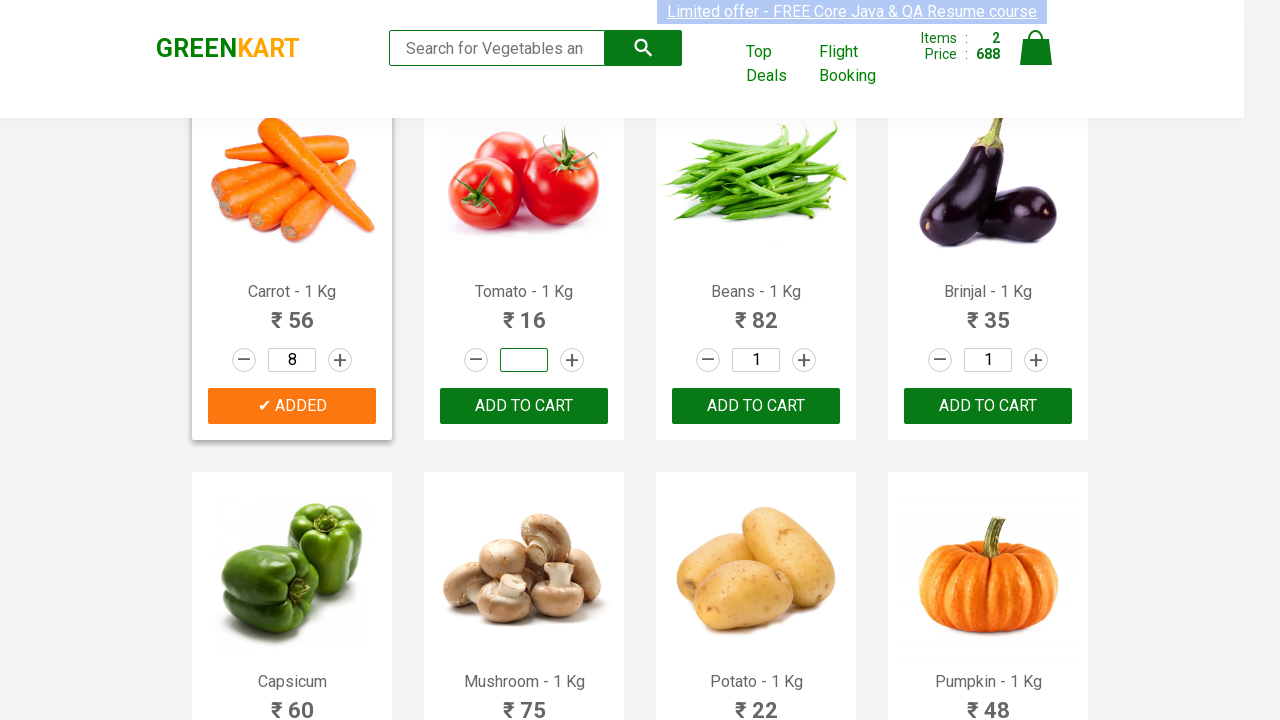

Entered quantity 13 for Tomato on xpath=//div[@class='products']/div[@class='product']/h4[contains(text(), 'Tomato
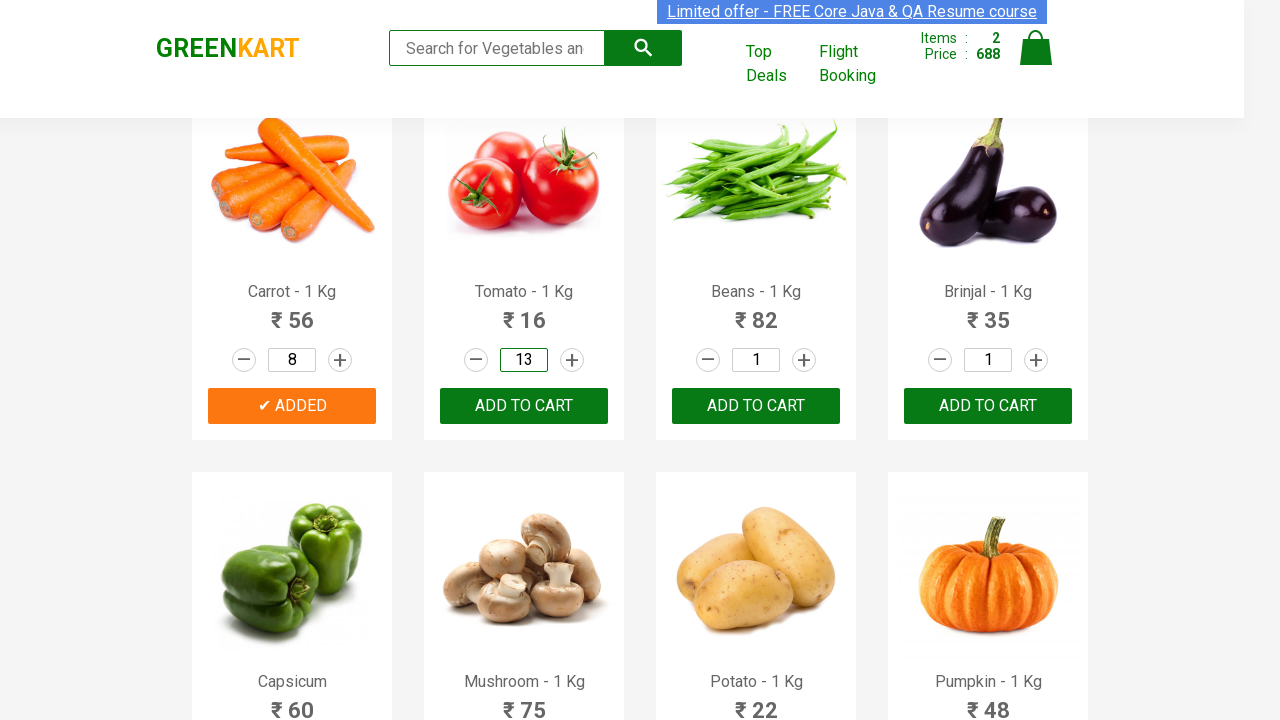

Clicked Add to Cart button for Tomato at (524, 406) on xpath=//div[@class='products']/div[@class='product']/h4[contains(text(), 'Tomato
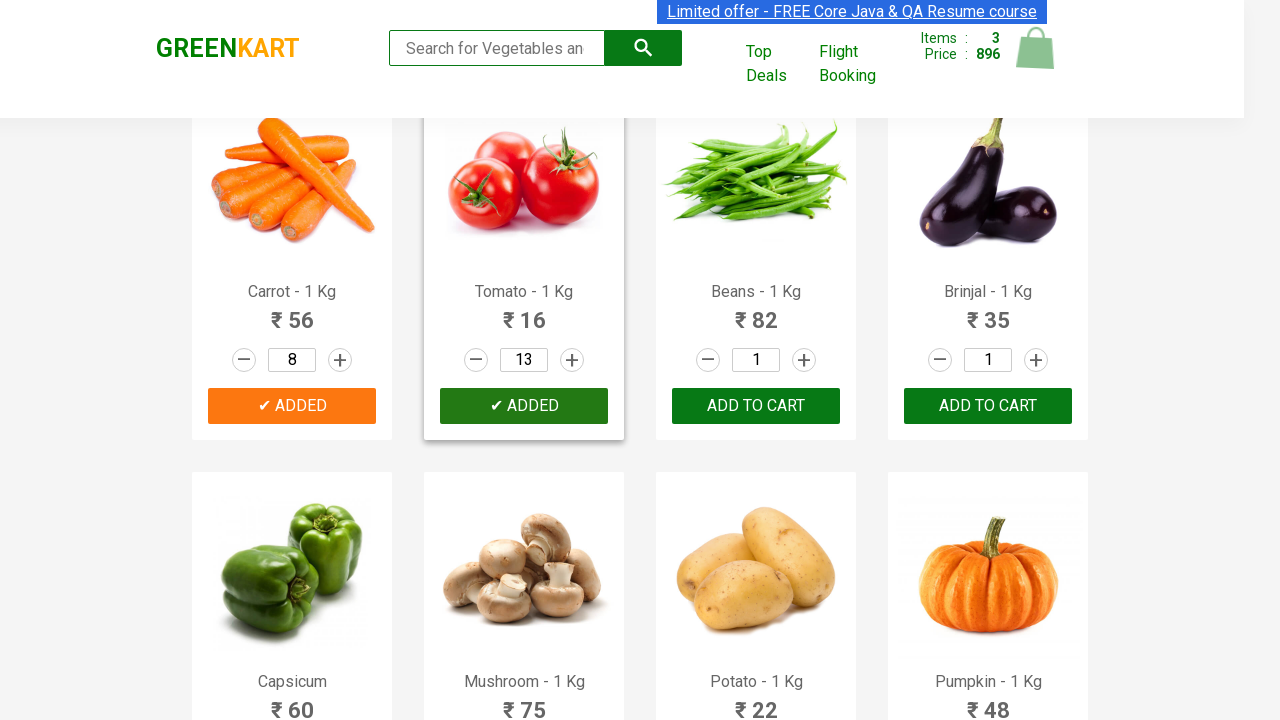

Waited for cart update after adding Tomato
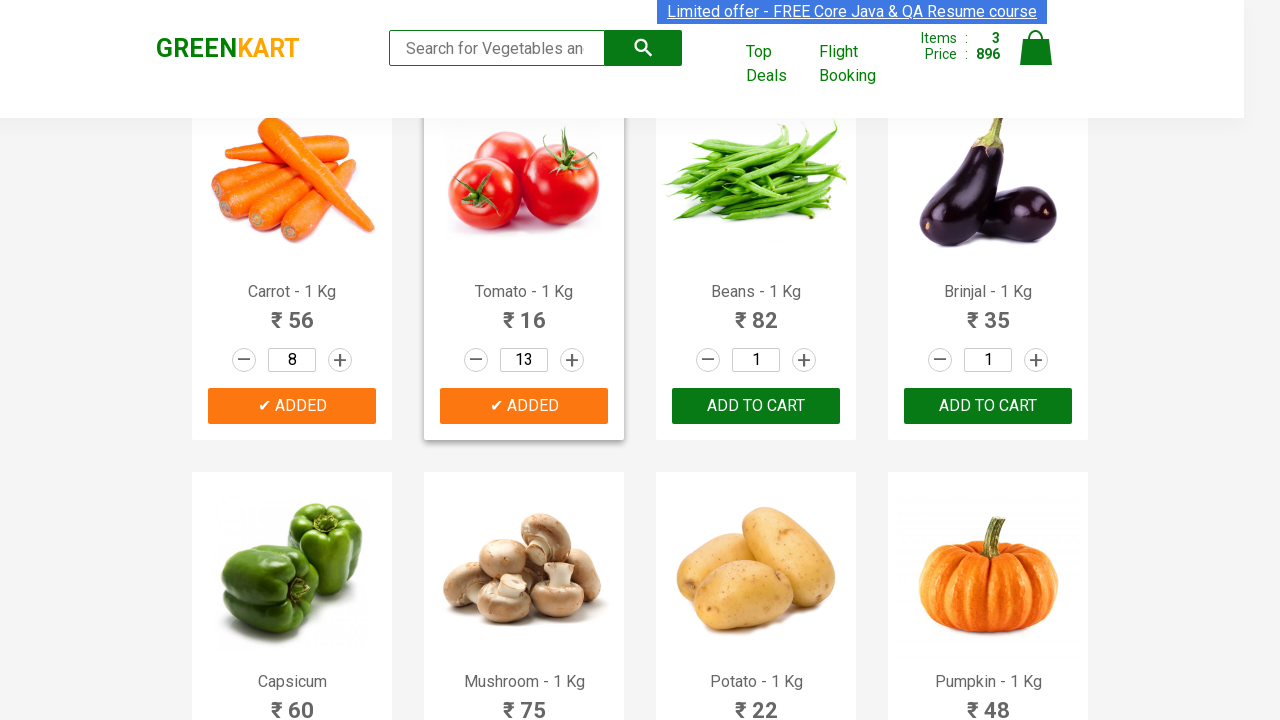

Clicked quantity input for Mushroom at (524, 360) on xpath=//div[@class='products']/div[@class='product']/h4[contains(text(), 'Mushro
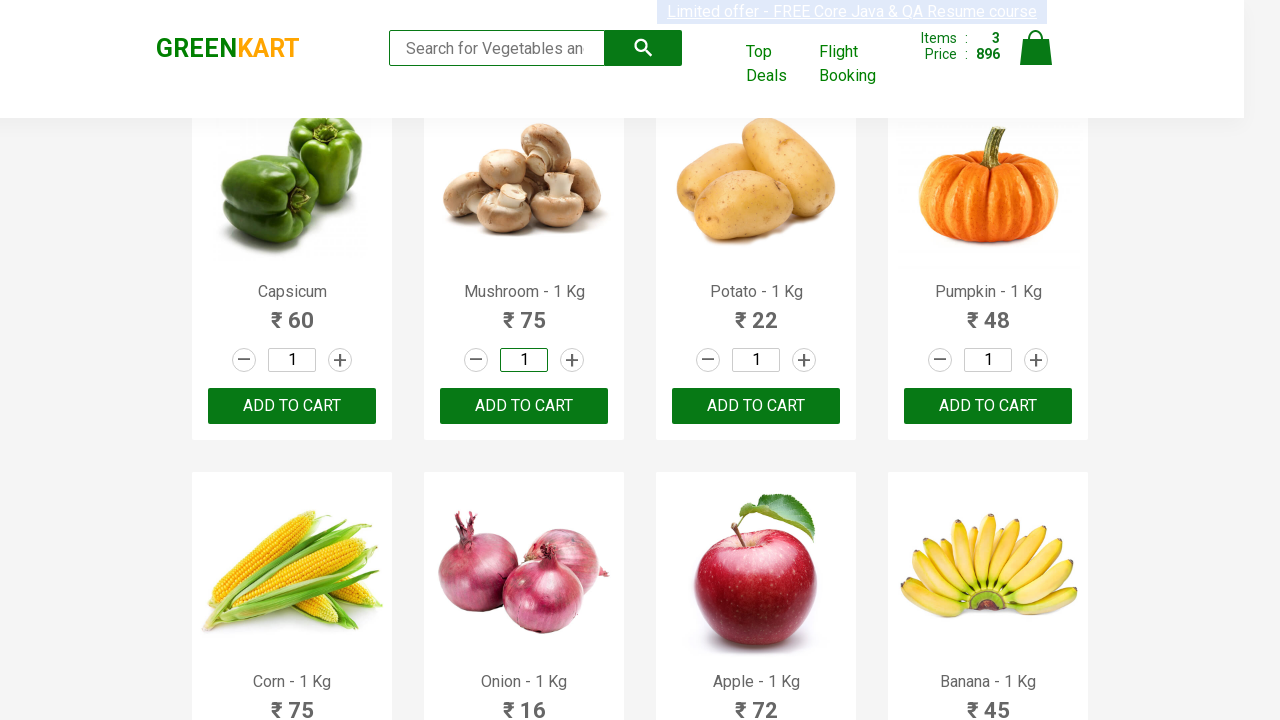

Selected all text in quantity field for Mushroom on xpath=//div[@class='products']/div[@class='product']/h4[contains(text(), 'Mushro
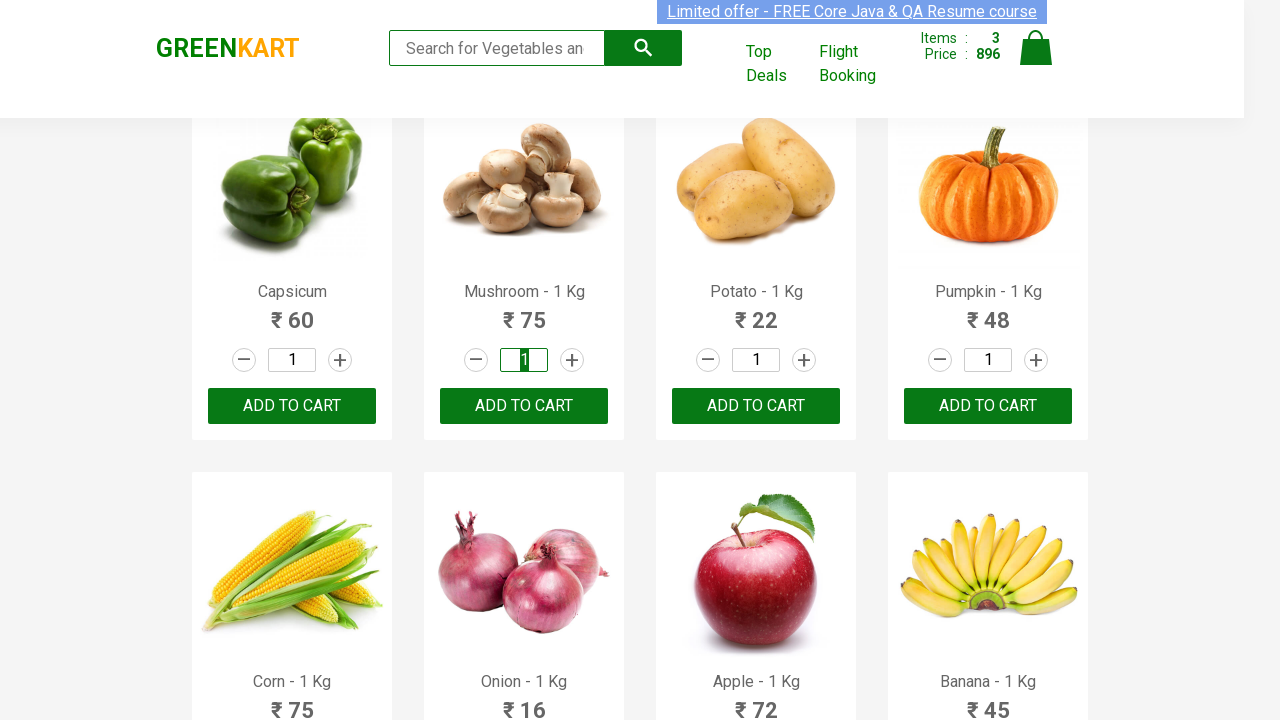

Cleared quantity field for Mushroom on xpath=//div[@class='products']/div[@class='product']/h4[contains(text(), 'Mushro
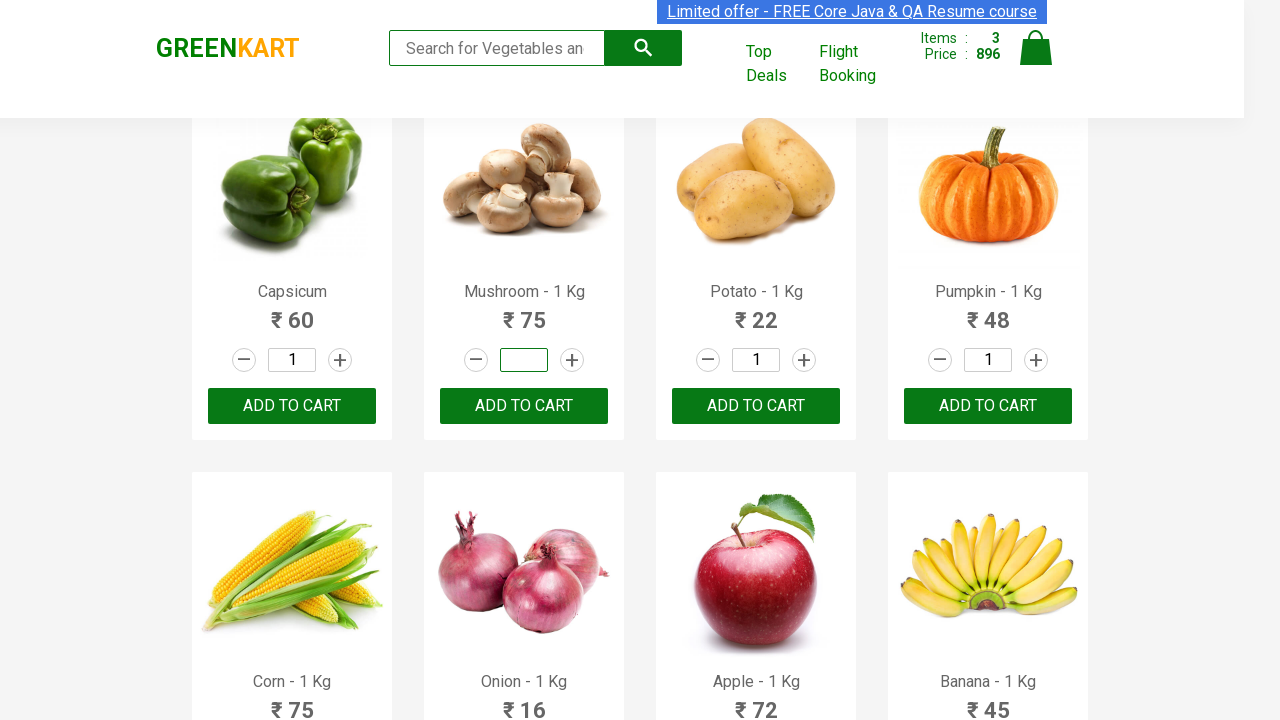

Entered quantity 2 for Mushroom on xpath=//div[@class='products']/div[@class='product']/h4[contains(text(), 'Mushro
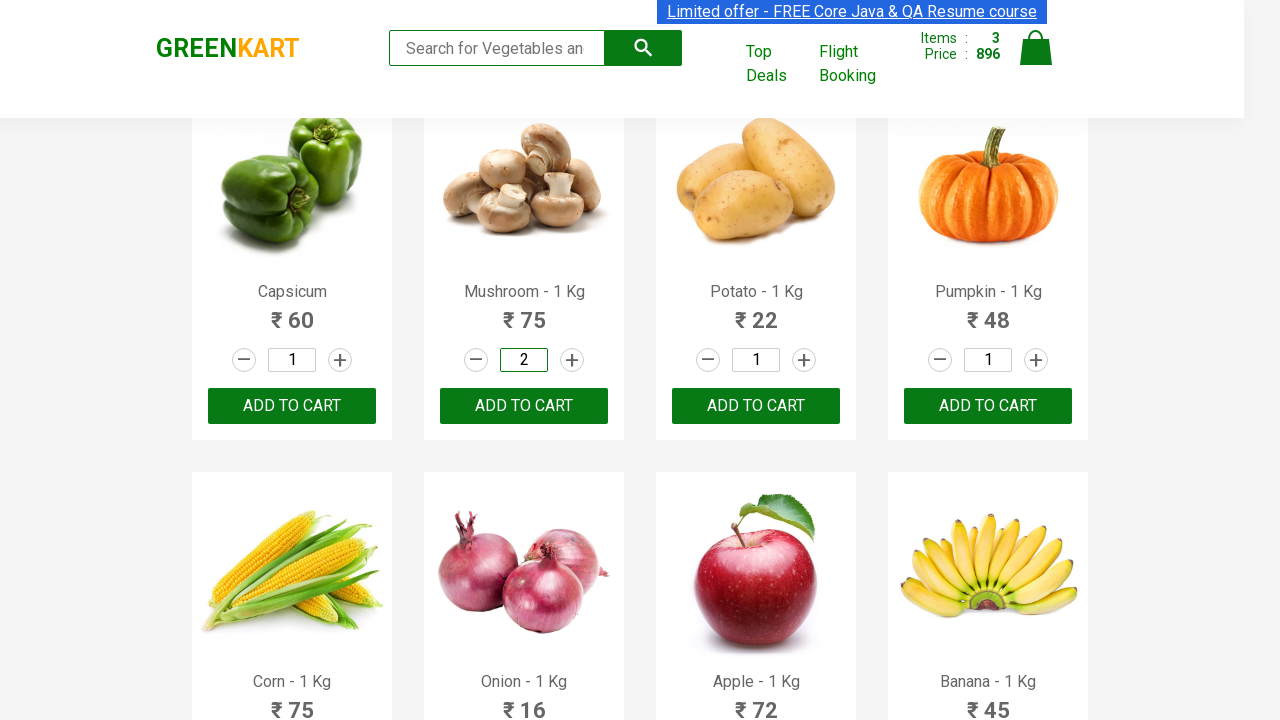

Clicked Add to Cart button for Mushroom at (524, 406) on xpath=//div[@class='products']/div[@class='product']/h4[contains(text(), 'Mushro
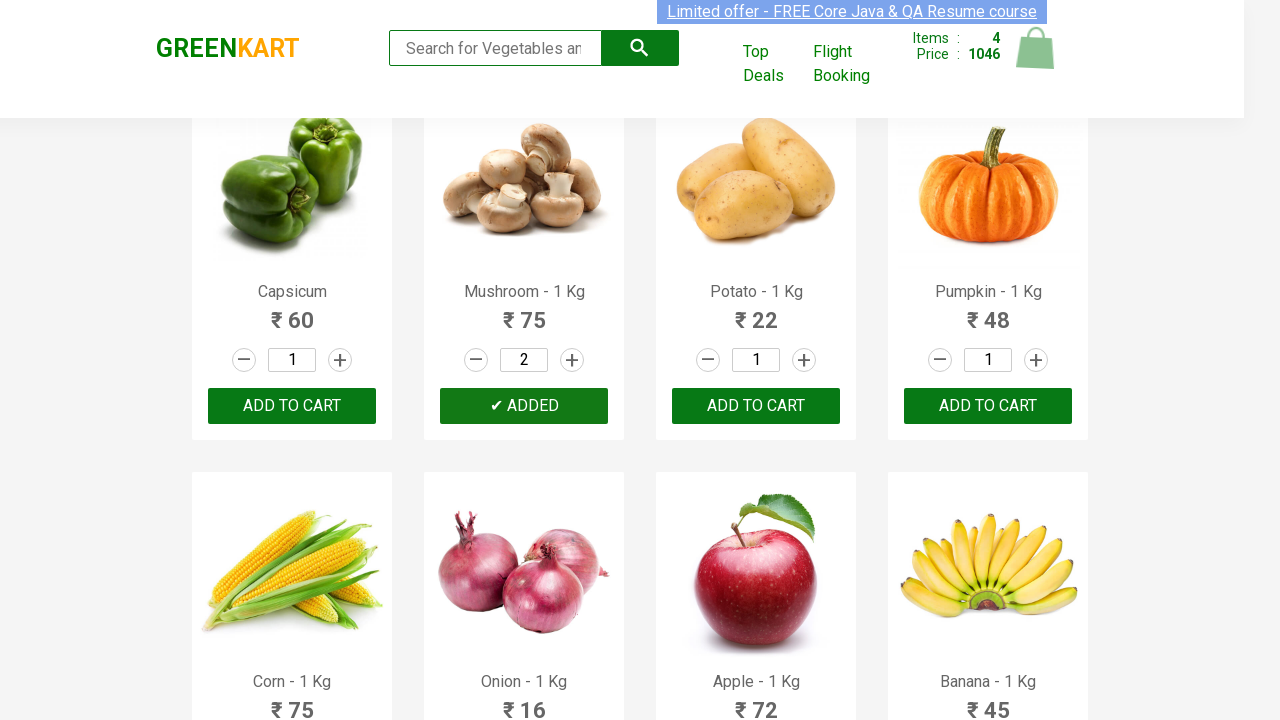

Waited for cart update after adding Mushroom
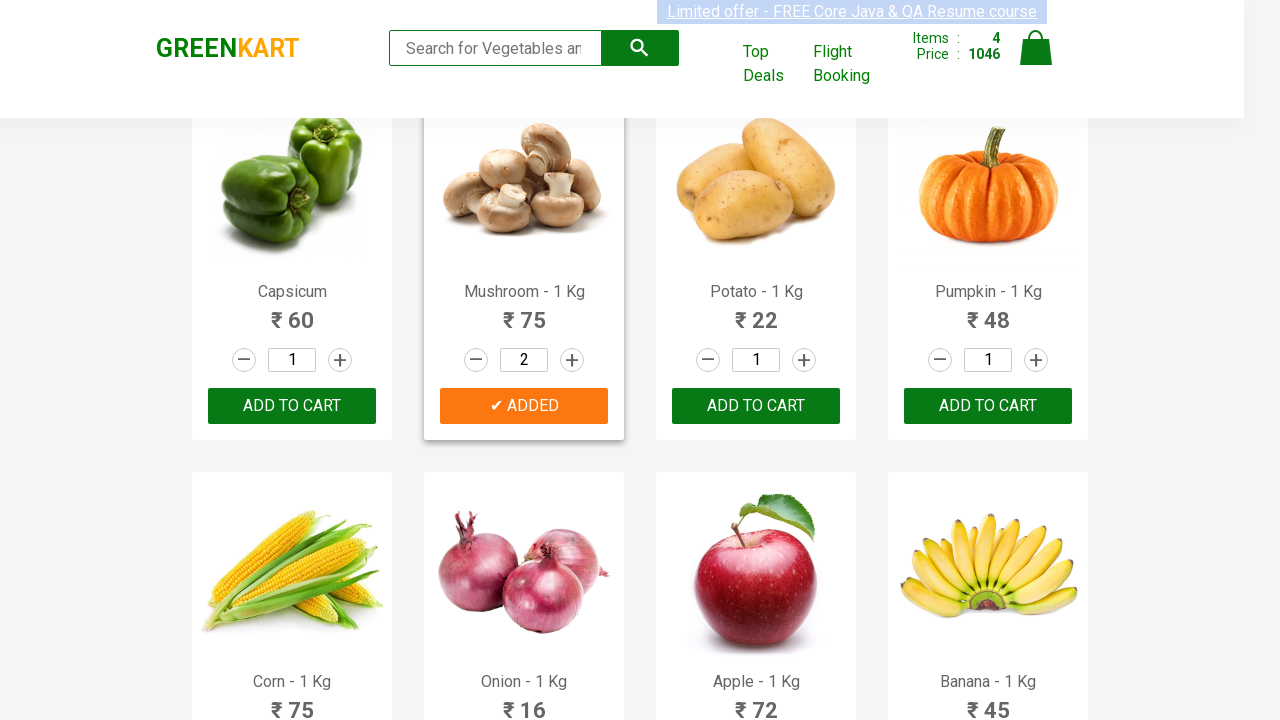

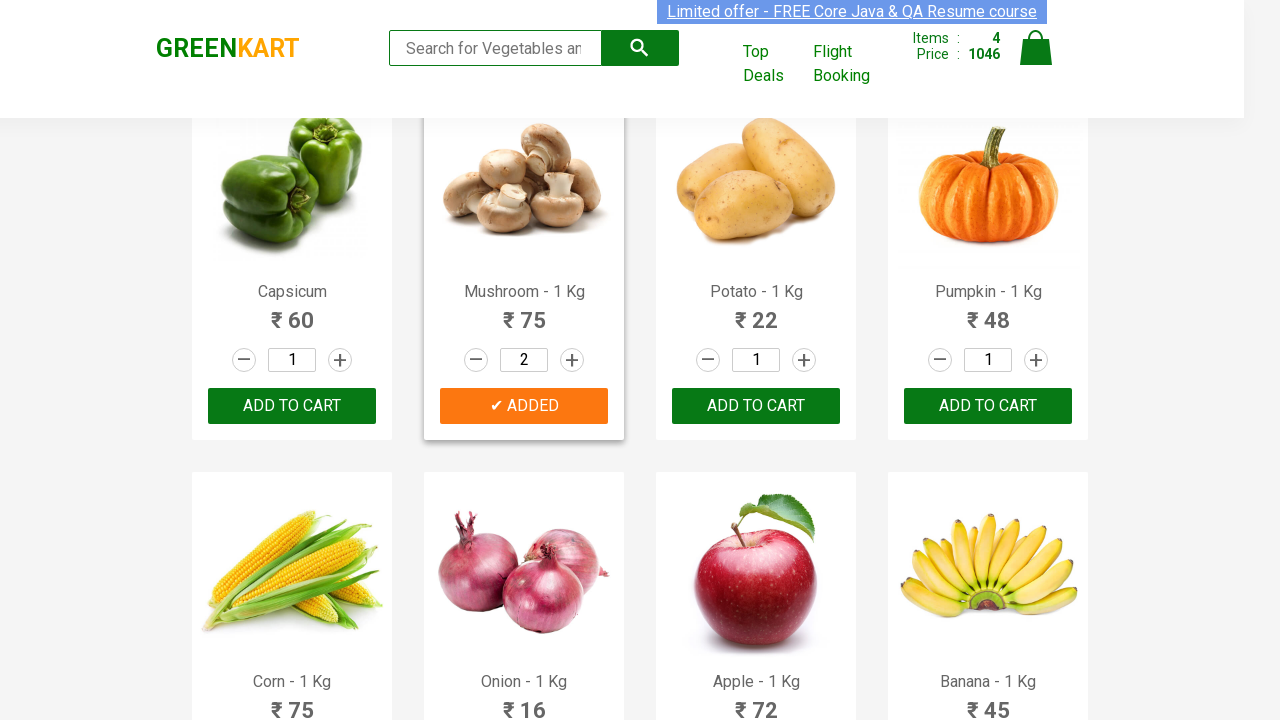